Navigates to SelectorsHub XPath practice page to verify the page loads

Starting URL: https://selectorshub.com/xpath-practice-page/

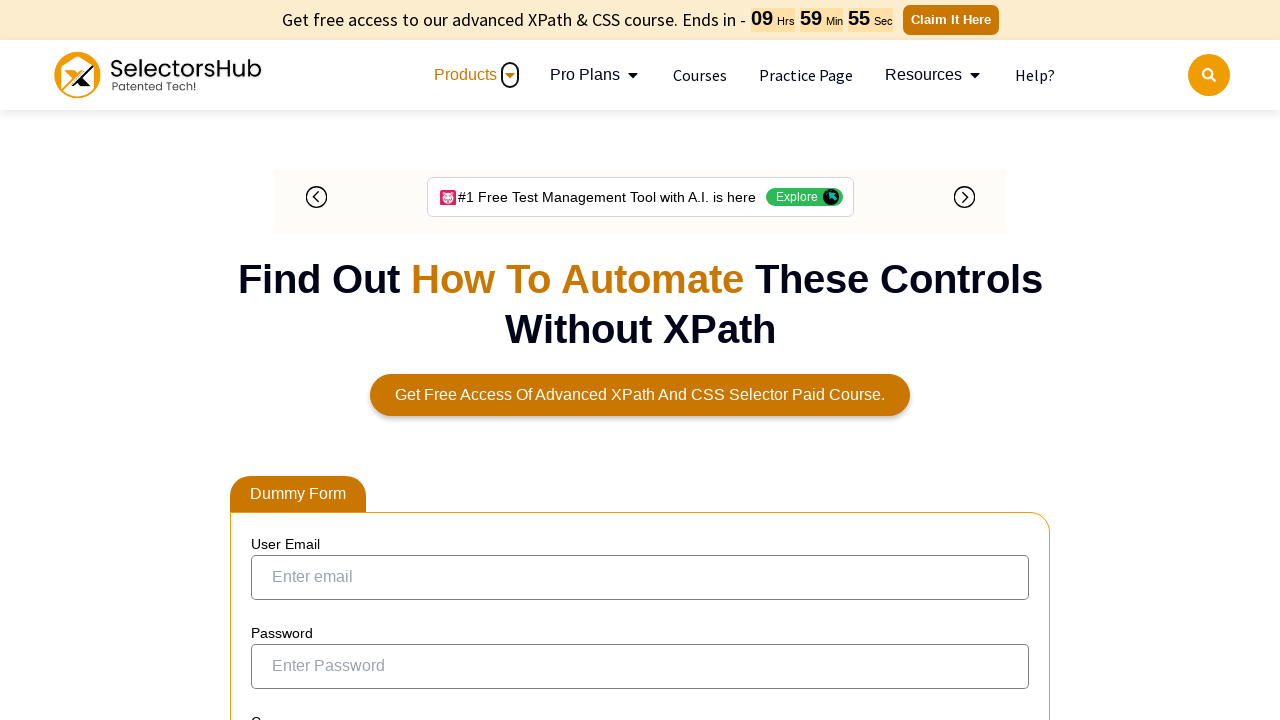

Waited for DOM content to load on SelectorsHub XPath practice page
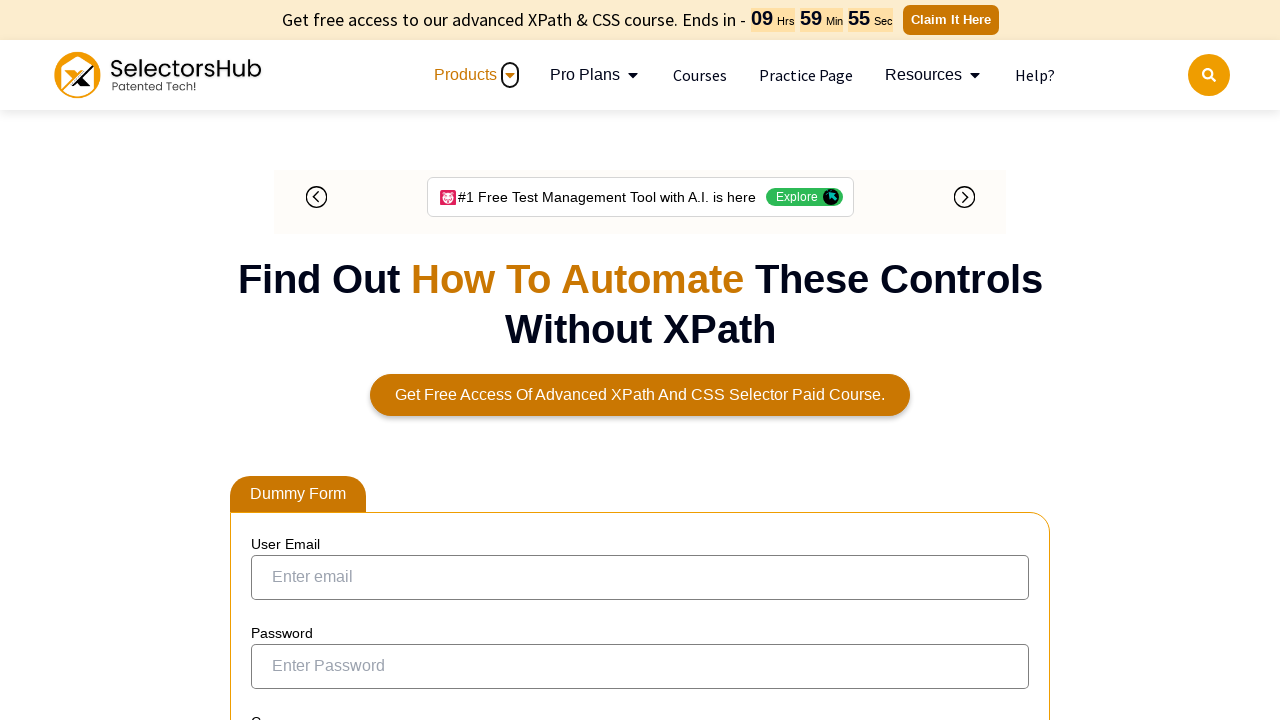

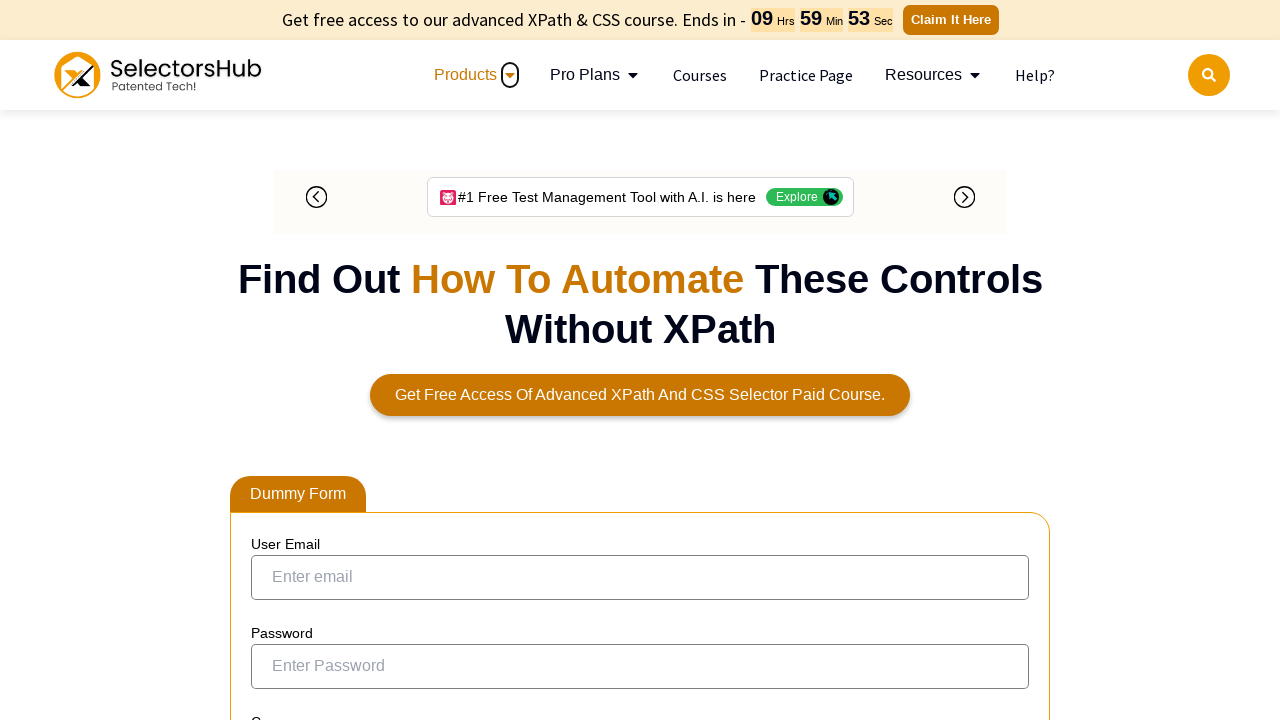